Navigates to the HKEX ETF page for symbol 9042 and verifies that AUM data is displayed

Starting URL: https://www.hkex.com.hk/Market-Data/Securities-Prices/Exchange-Traded-Products/Exchange-Traded-Products-Quote?sym=9042&sc_lang=en

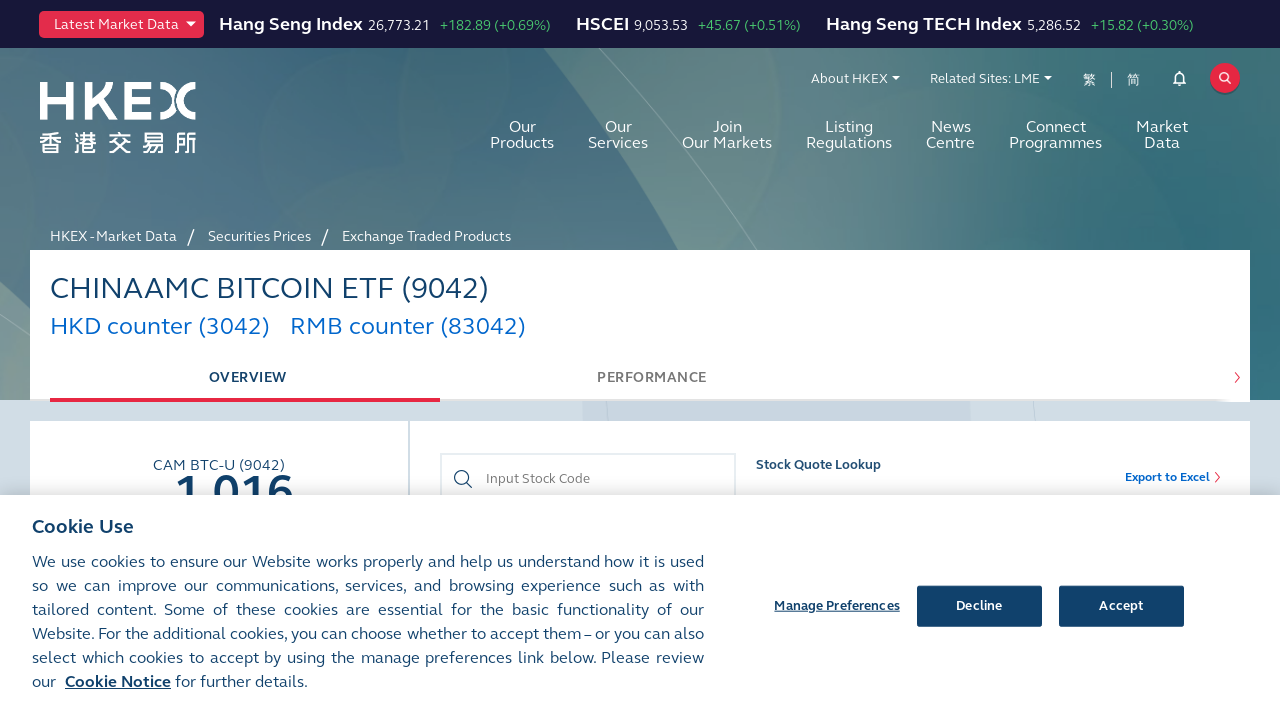

Waited for AUM data element to load on HKEX ETF page for symbol 9042
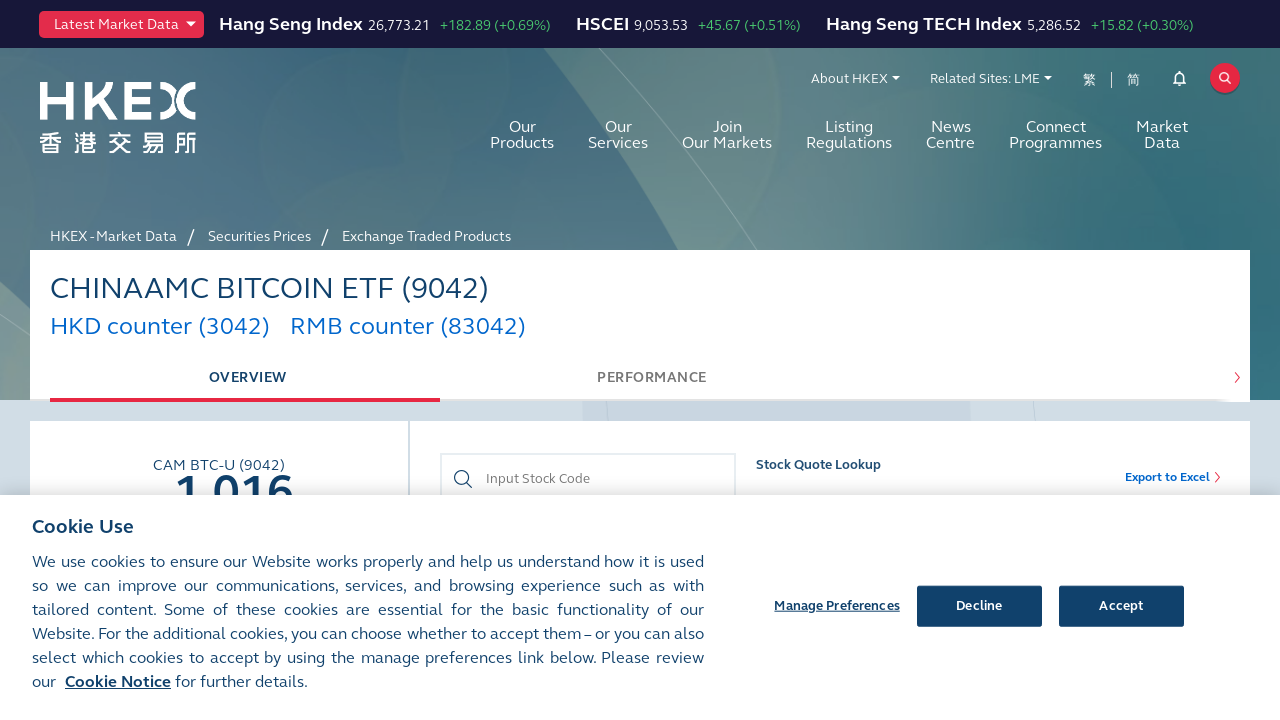

Verified AUM update time element is present on the page
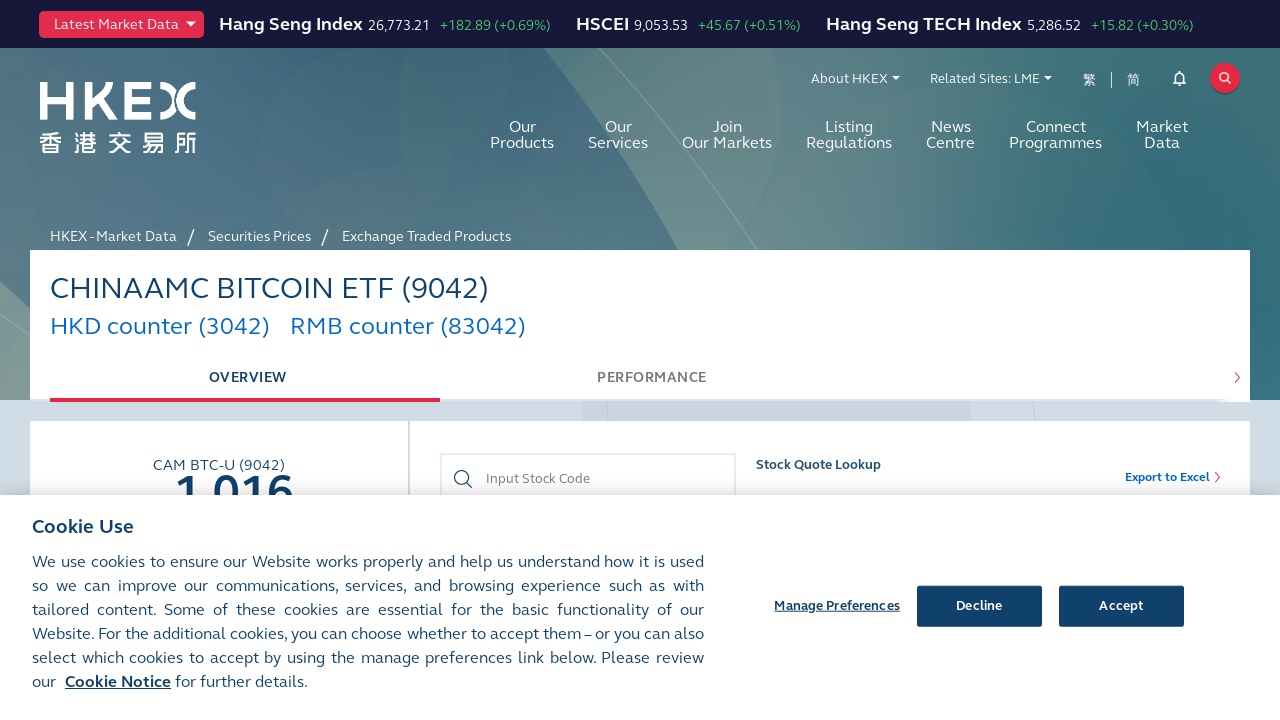

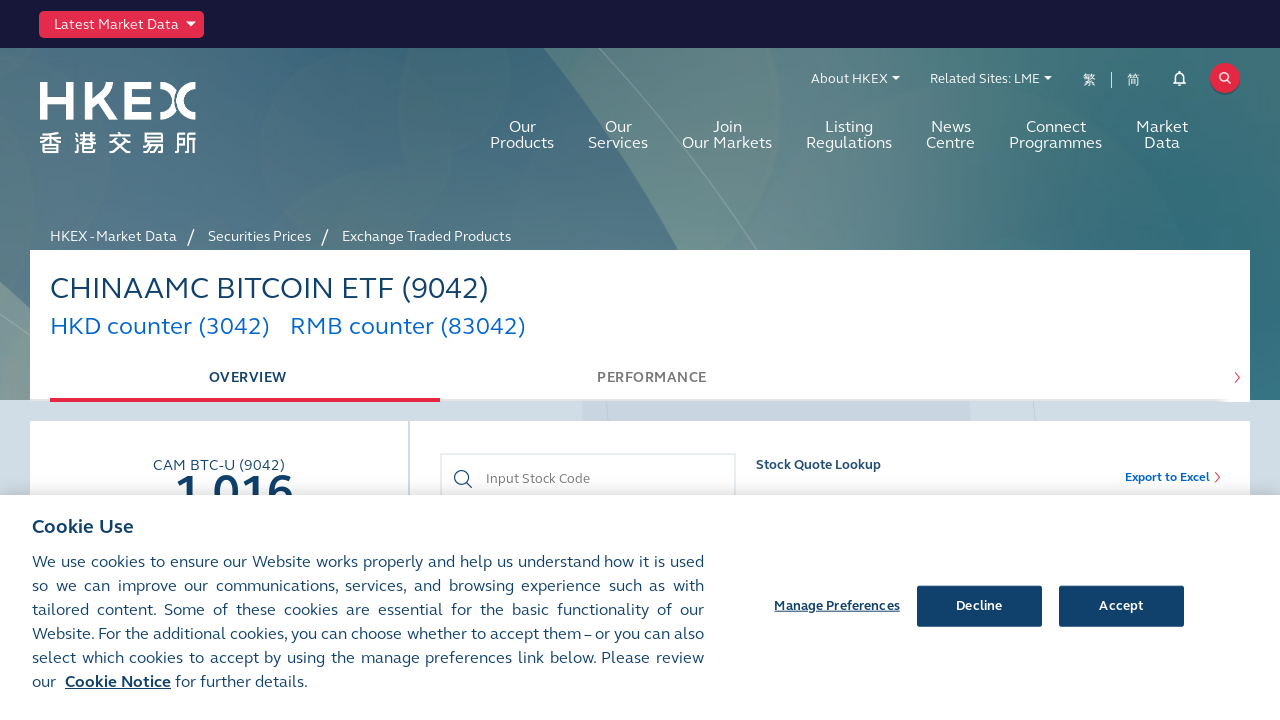